Tests that a tooltip appears when the copy link is clicked and then disappears after a short time

Starting URL: https://idvorkin.azurewebsites.net/manager-book

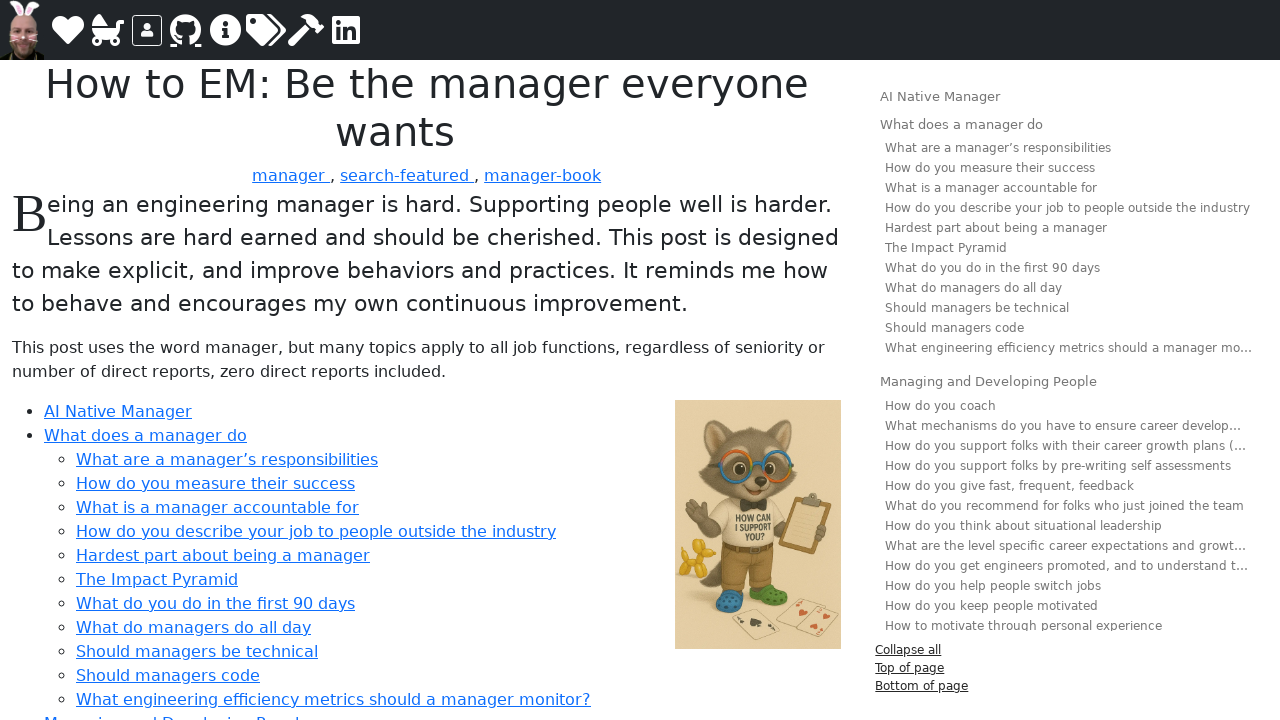

Navigated to manager-book page
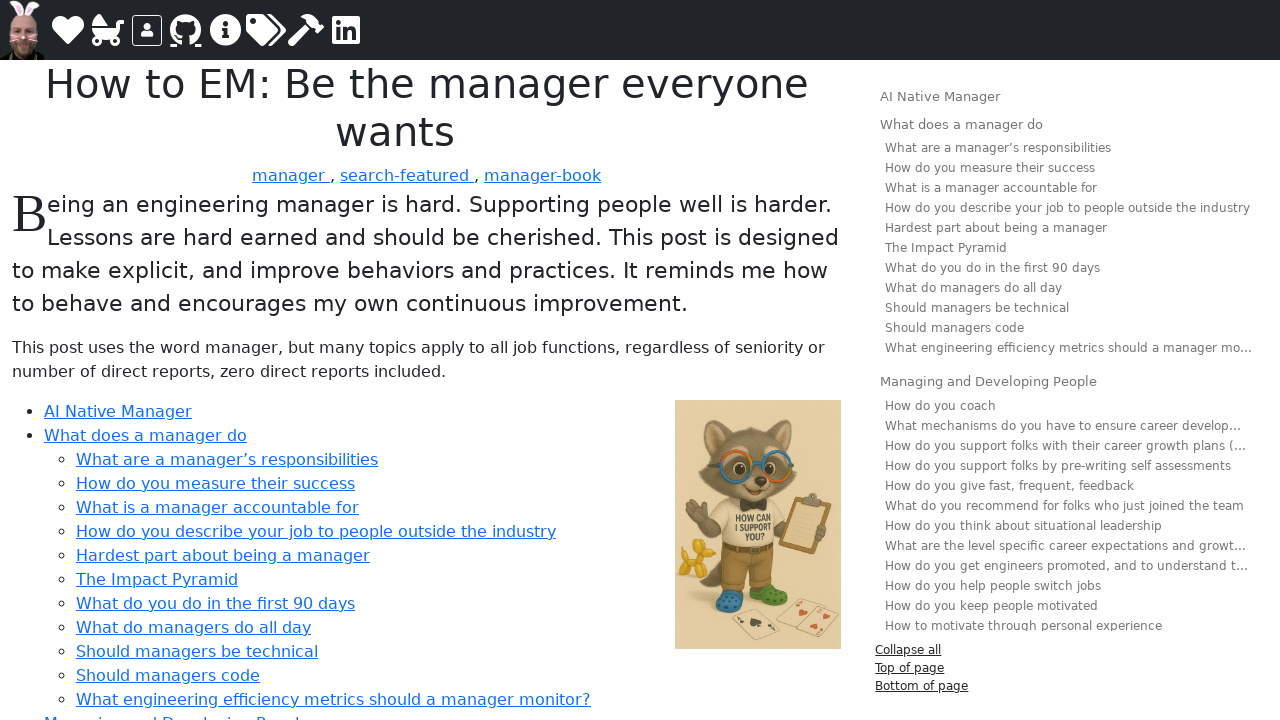

Page loaded with networkidle state
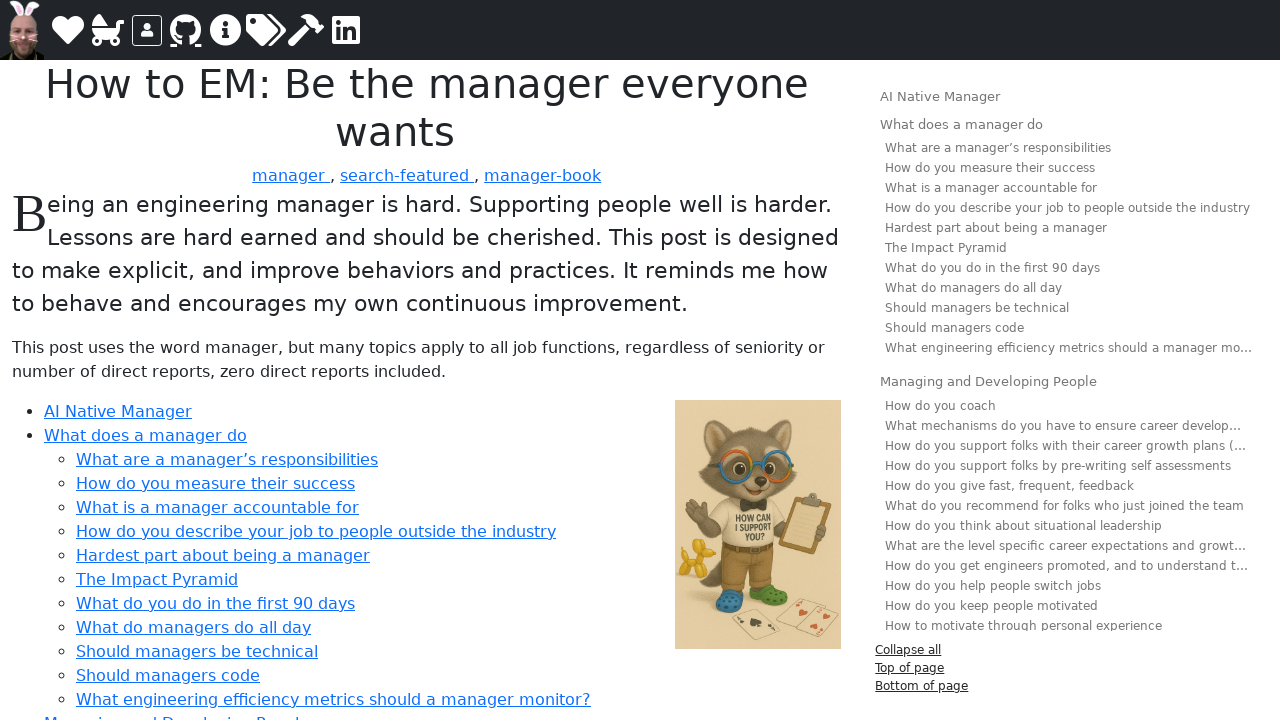

Located first header element with copy link
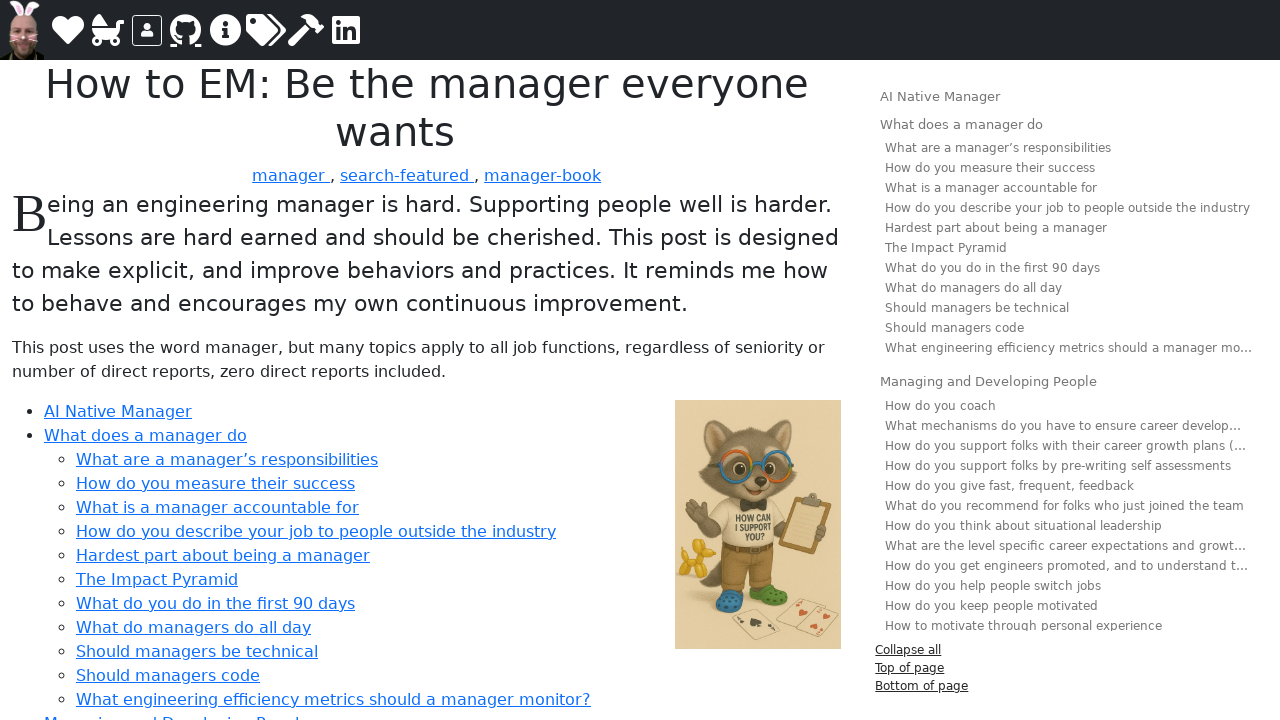

Hovered over header to reveal copy link at (427, 108) on h1, h2, h3, h4, h5, h6 >> internal:has=".header-copy-link" >> nth=0
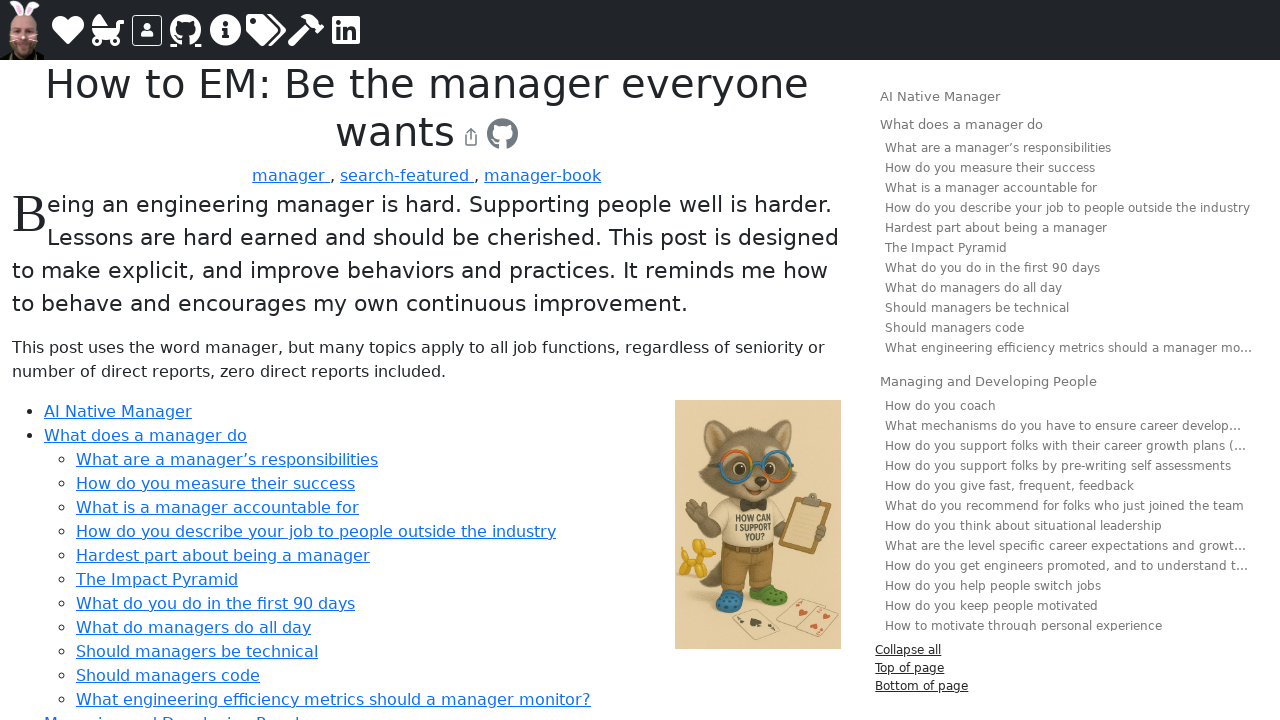

Clicked copy link button at (471, 137) on h1, h2, h3, h4, h5, h6 >> internal:has=".header-copy-link" >> nth=0 >> .header-c
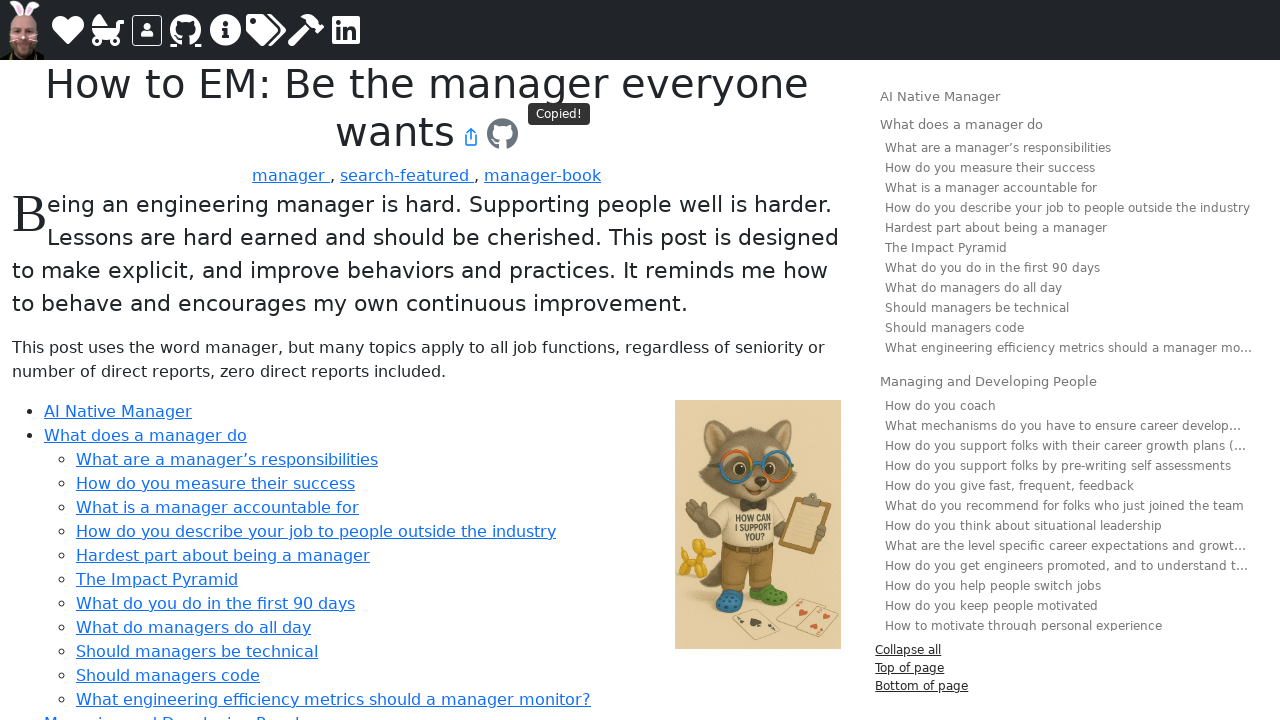

Tooltip appeared and is now visible
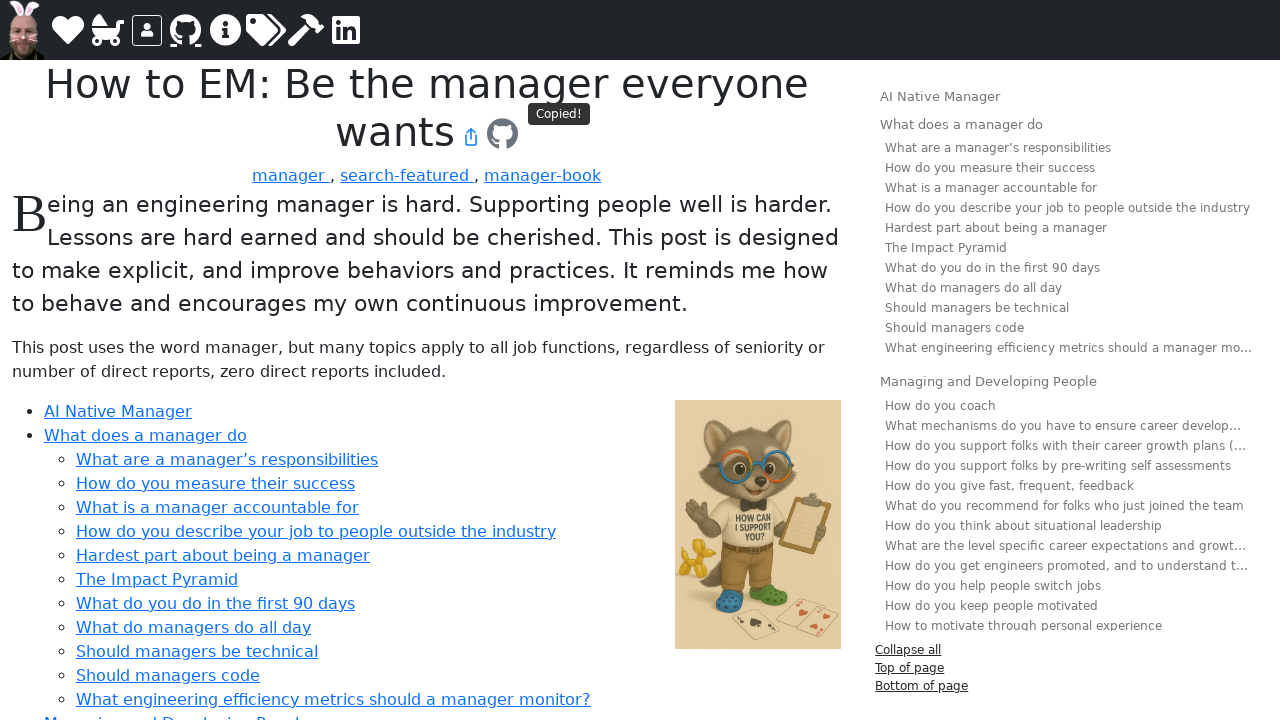

Tooltip disappeared after timeout
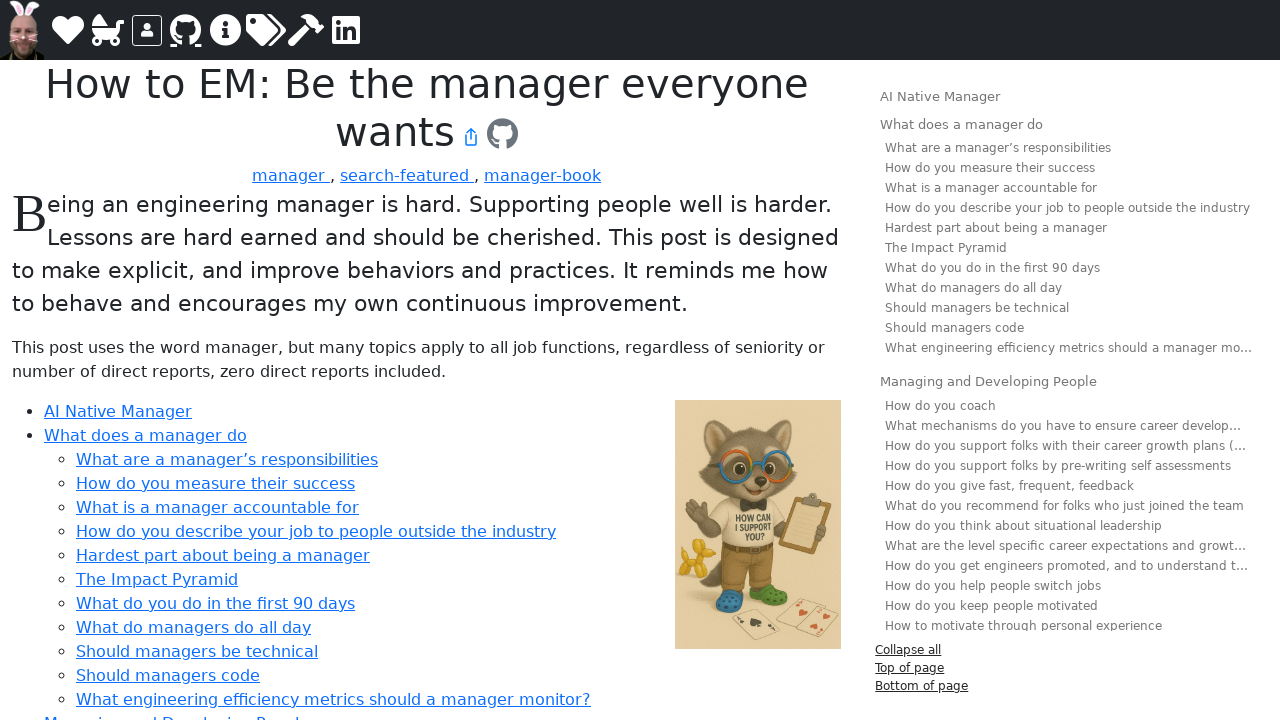

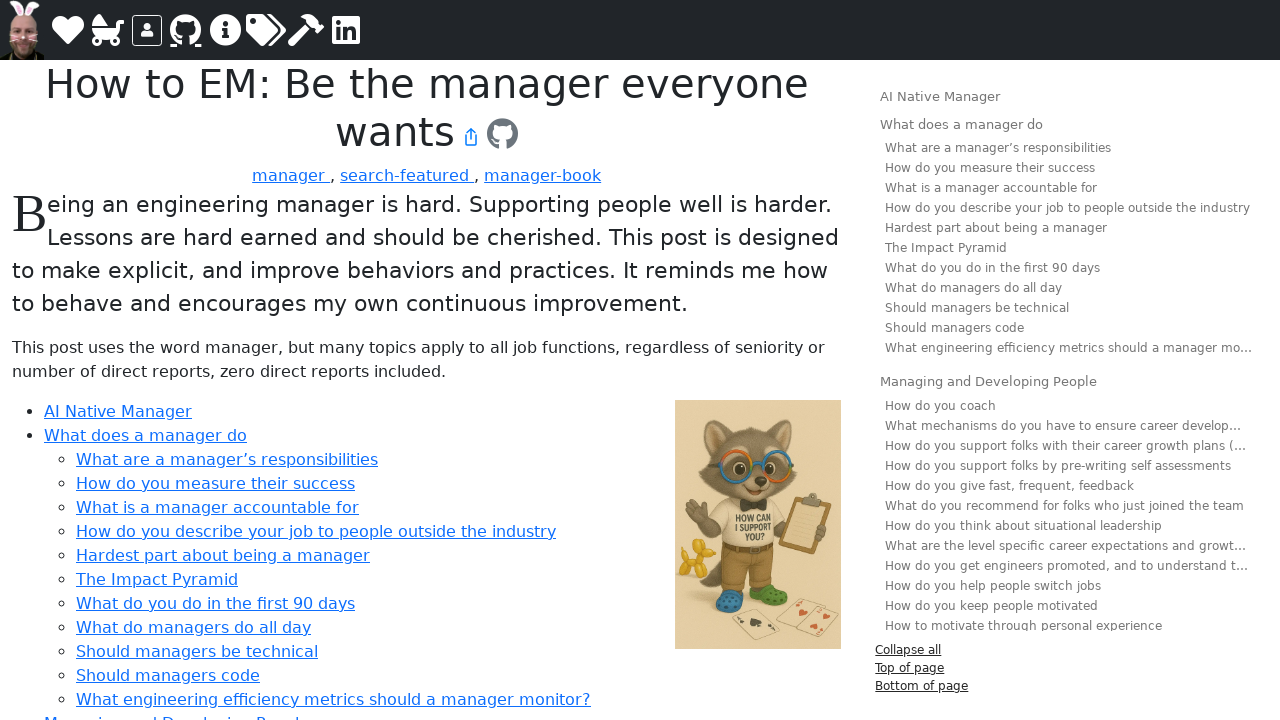